Tests browser window handling by clicking a link that opens a new window, iterating through all window handles, and then switching back to the original window.

Starting URL: https://the-internet.herokuapp.com/windows

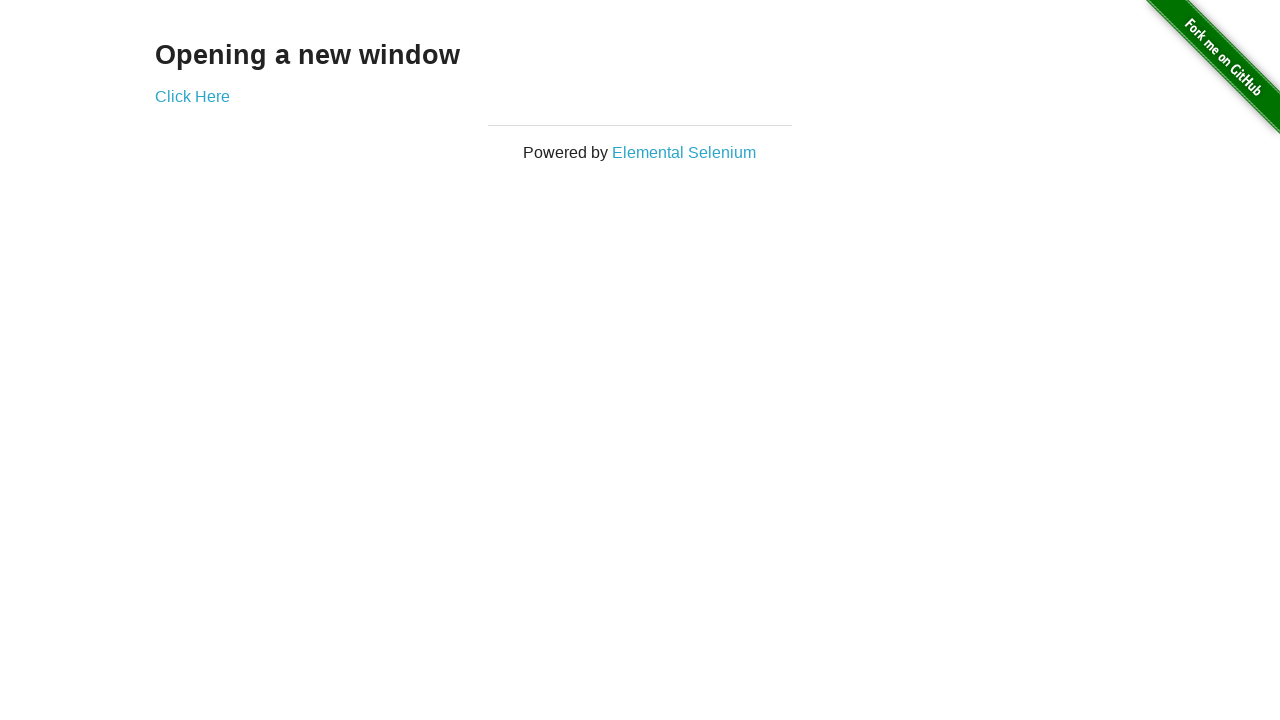

Stored reference to original page
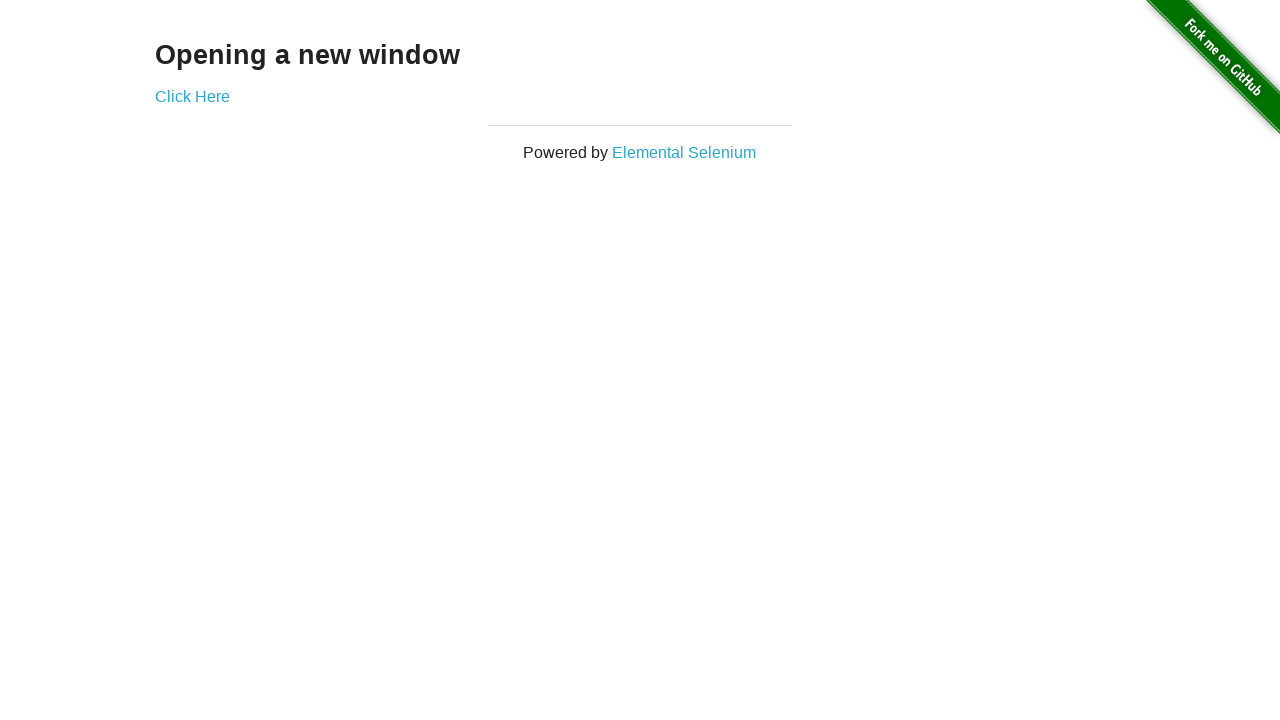

Clicked 'Click Here' link to open new window at (192, 96) on xpath=//a[contains(text(),'Click Here')]
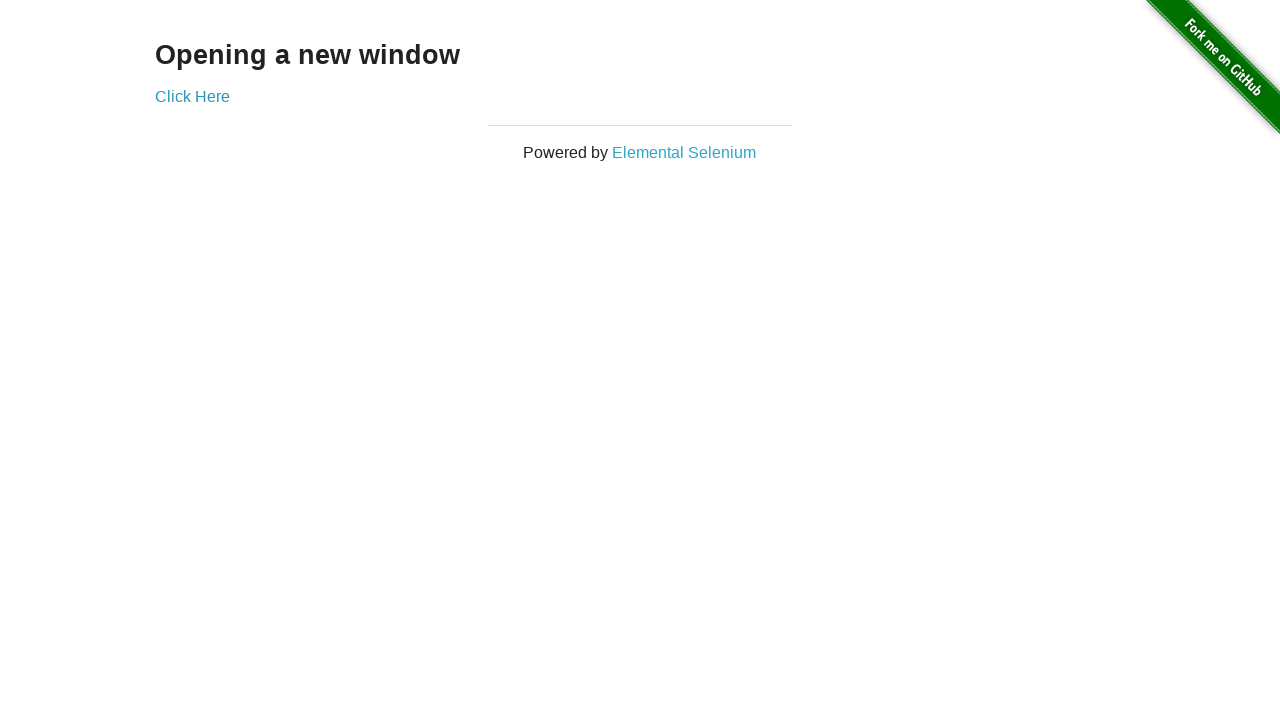

Captured new page window handle
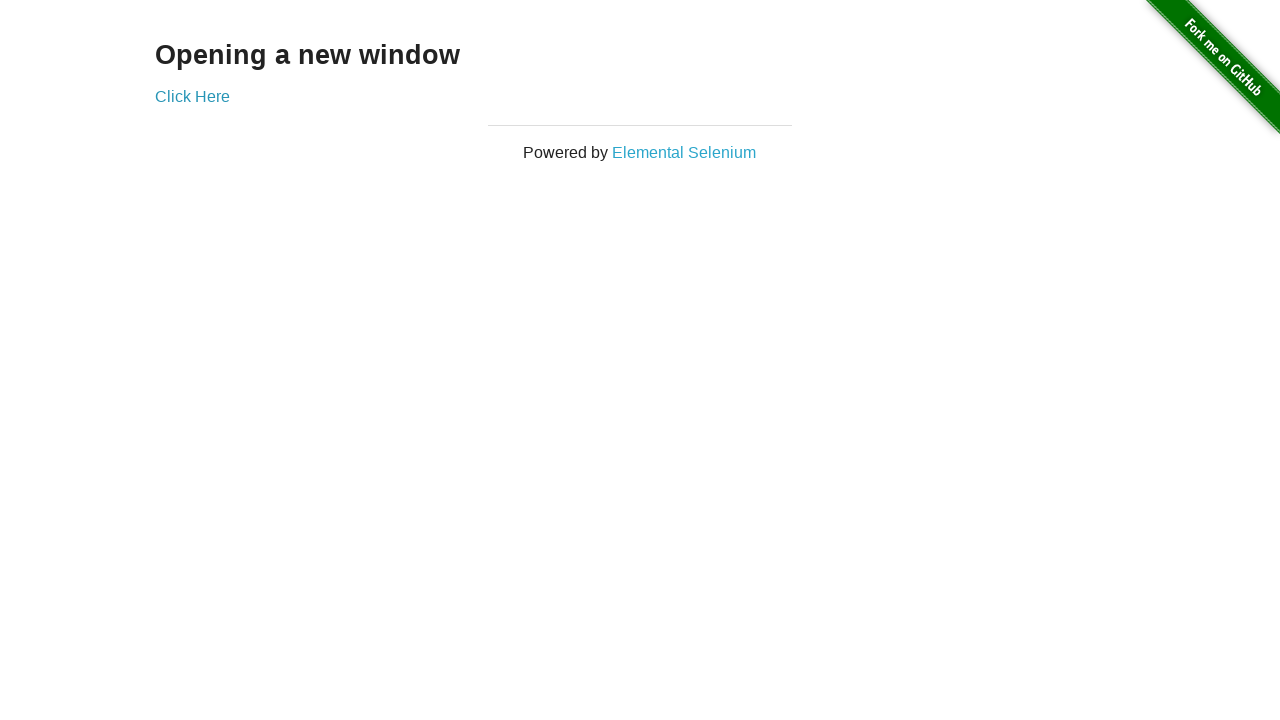

New page finished loading
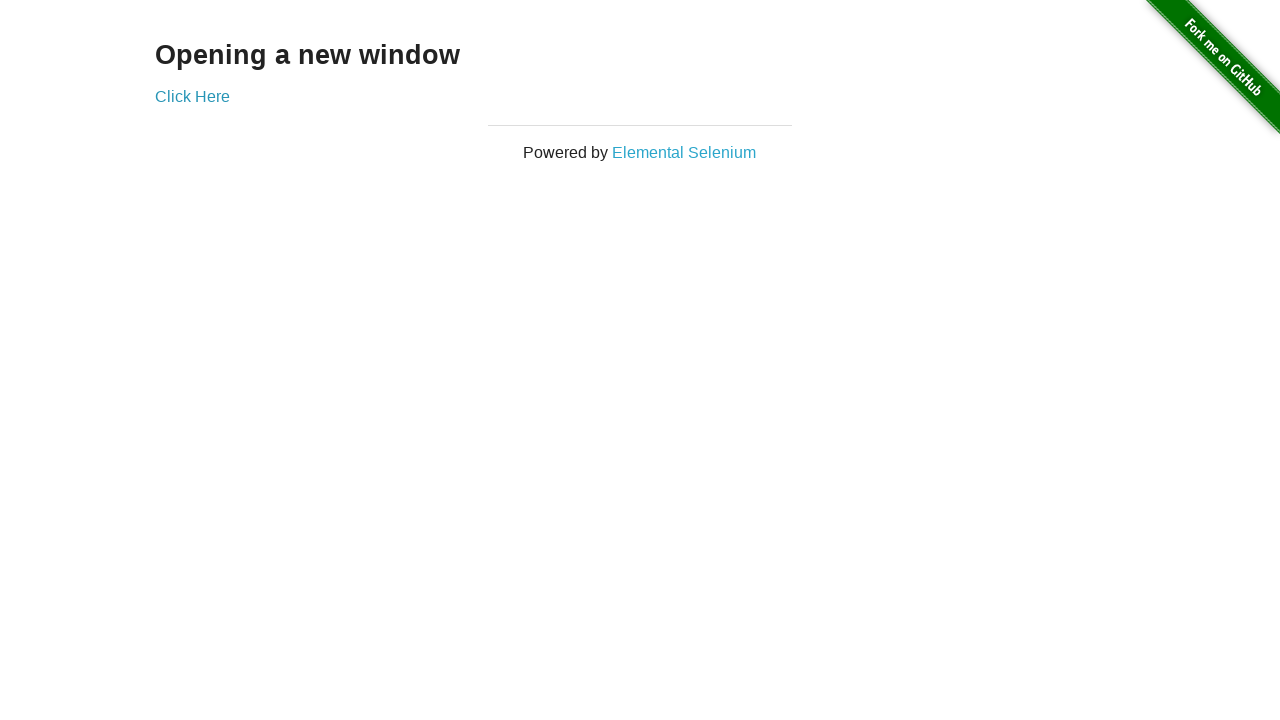

Switched focus back to original window
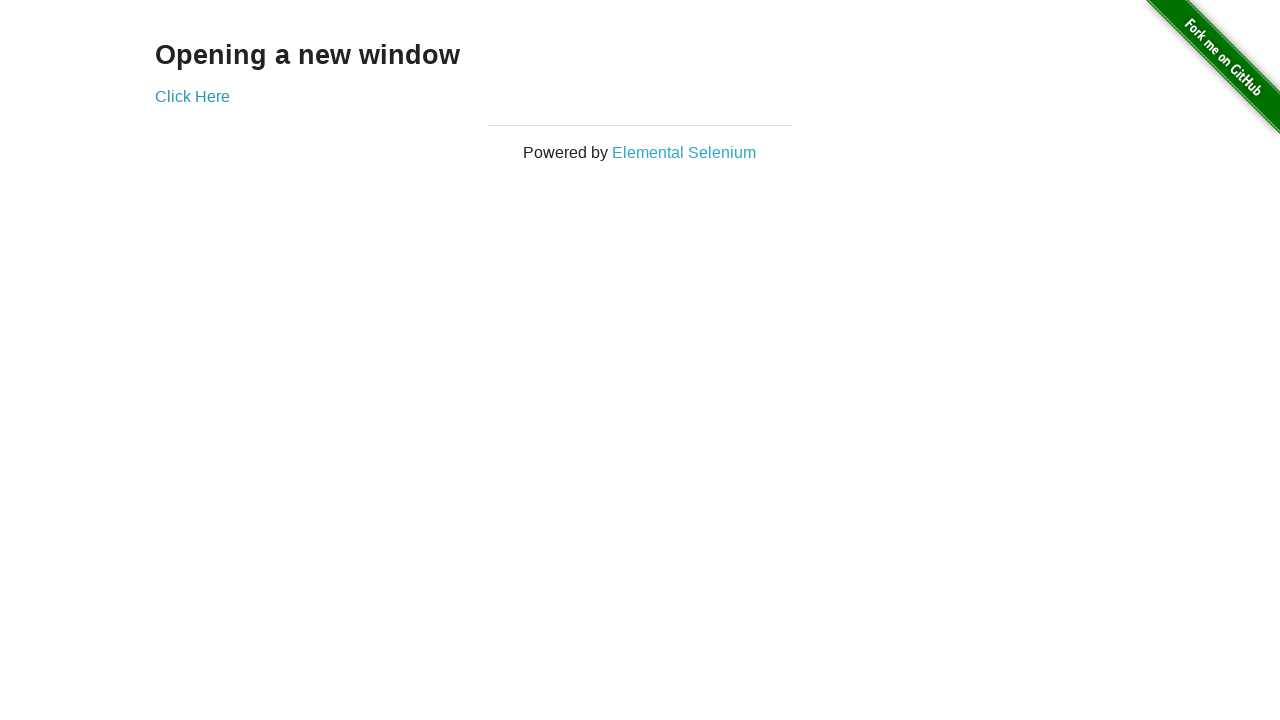

Verified original page is active by locating 'Click Here' link
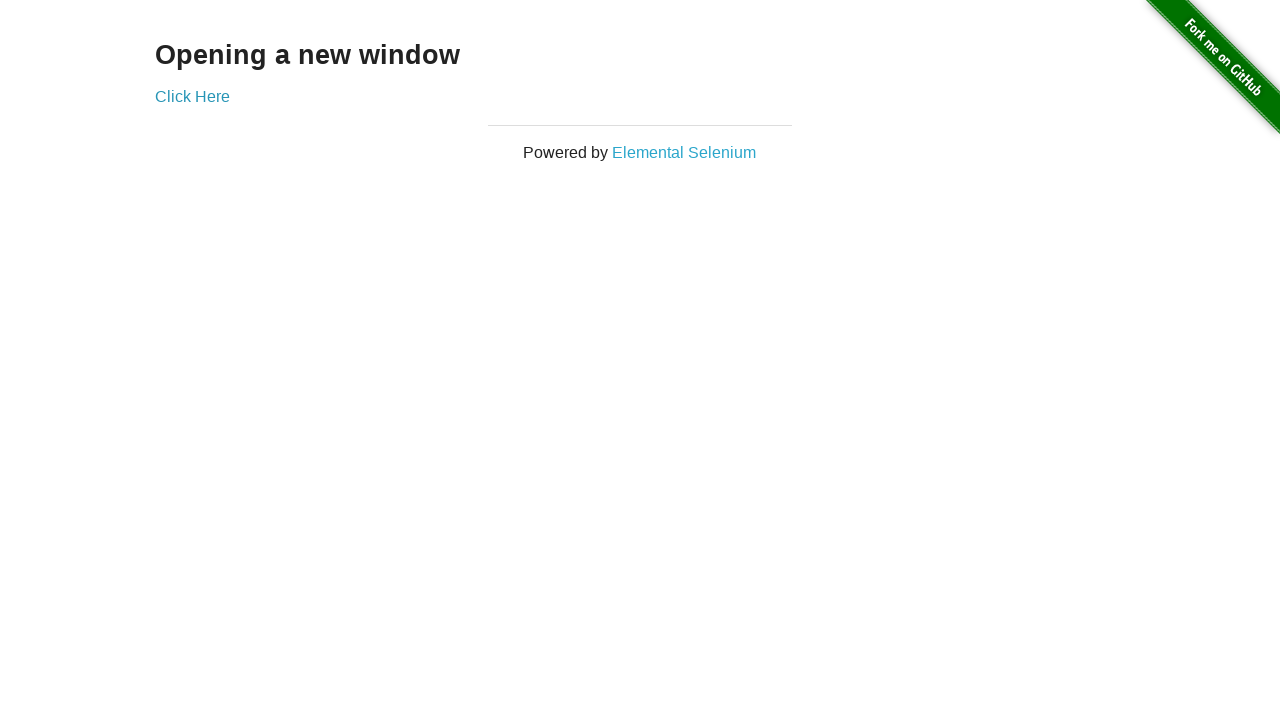

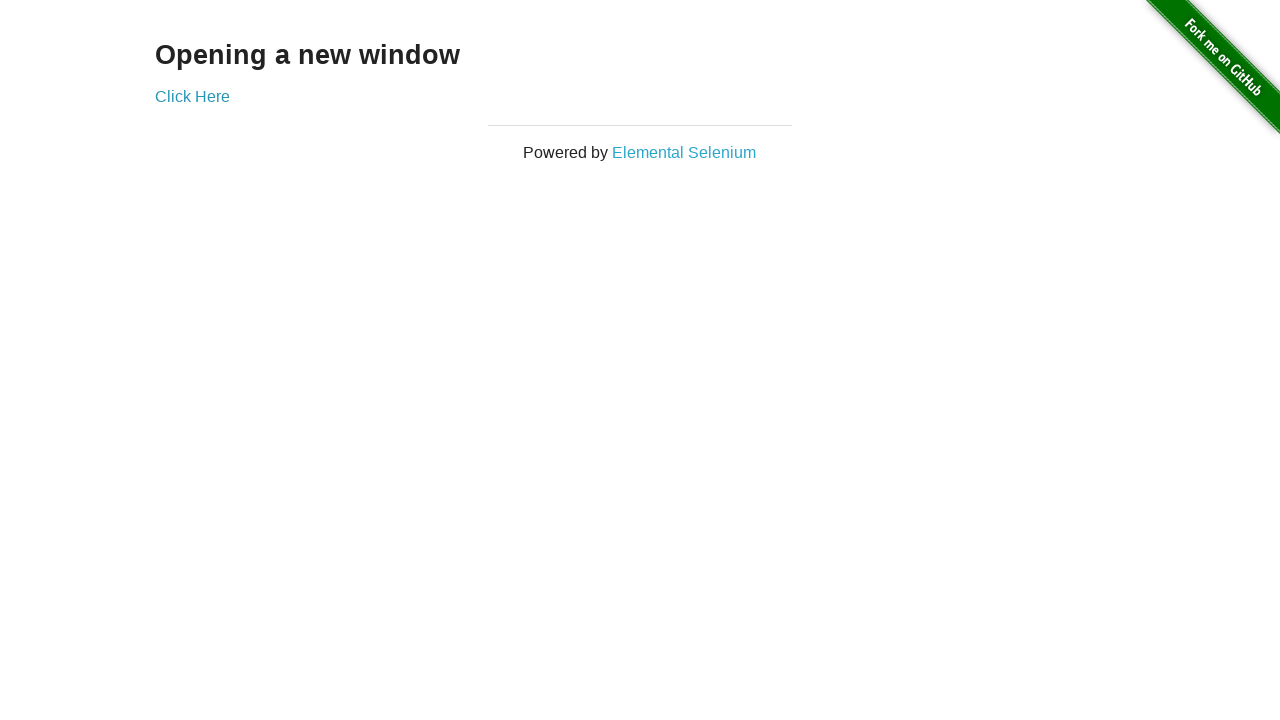